Tests modal dialog functionality by clicking on the Large Modal button and verifying the dialog appears

Starting URL: https://demoqa.com/modal-dialogs

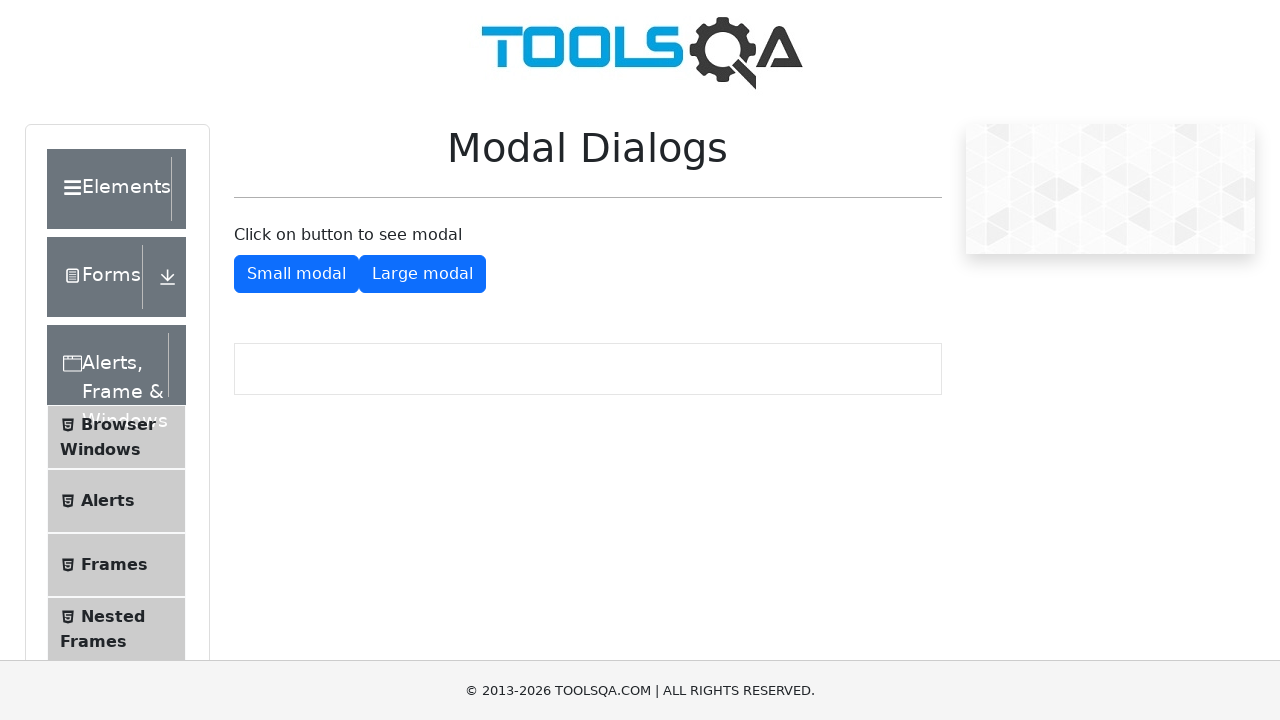

Clicked on the Large Modal button at (422, 274) on #showLargeModal
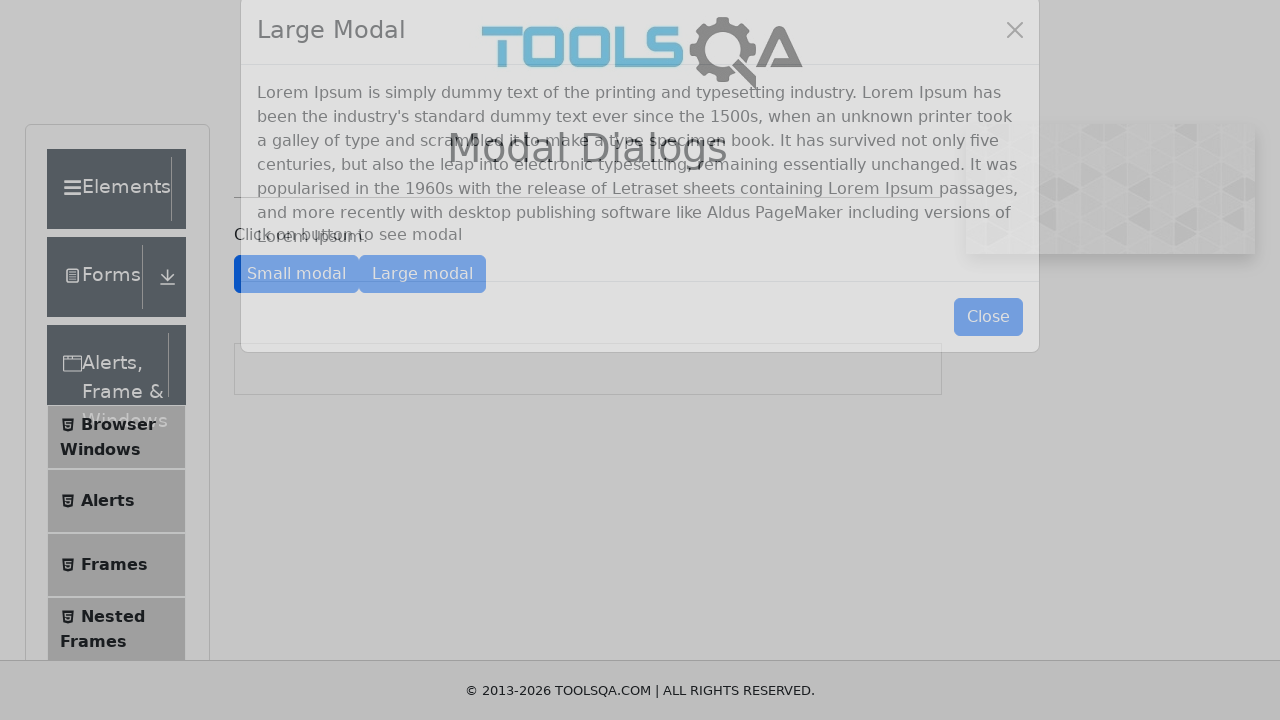

Modal dialog appeared and was visible
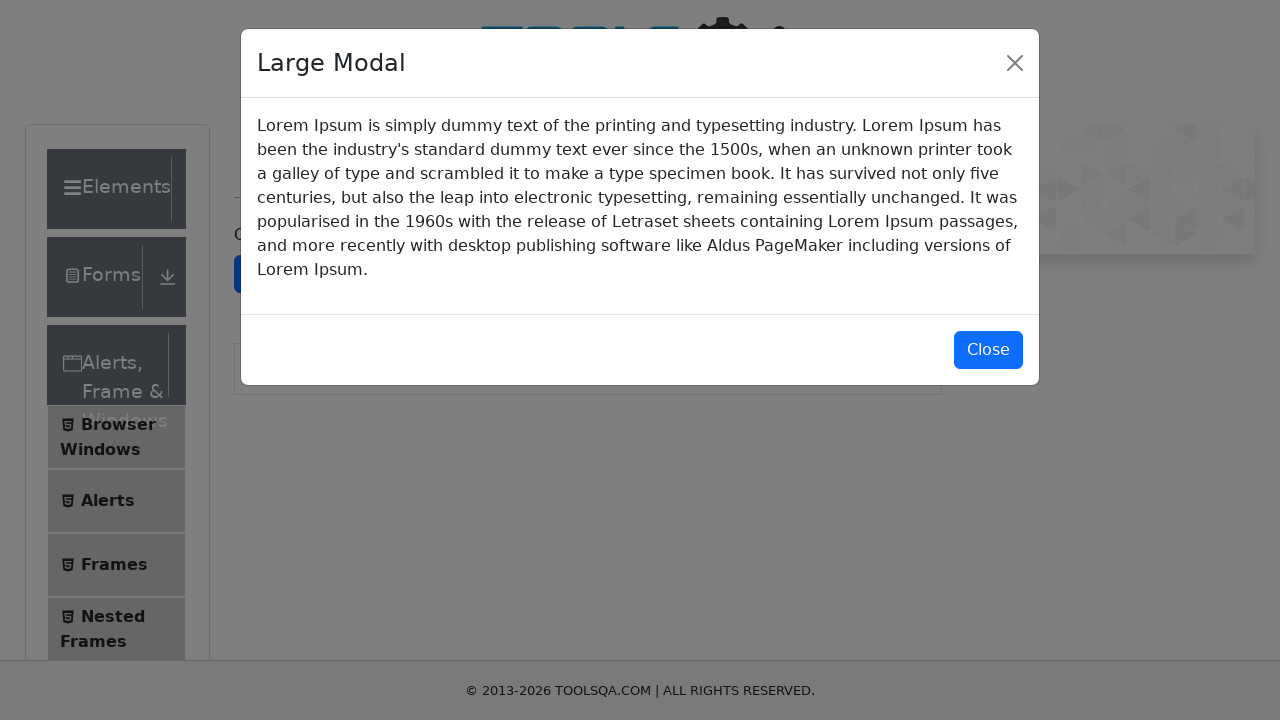

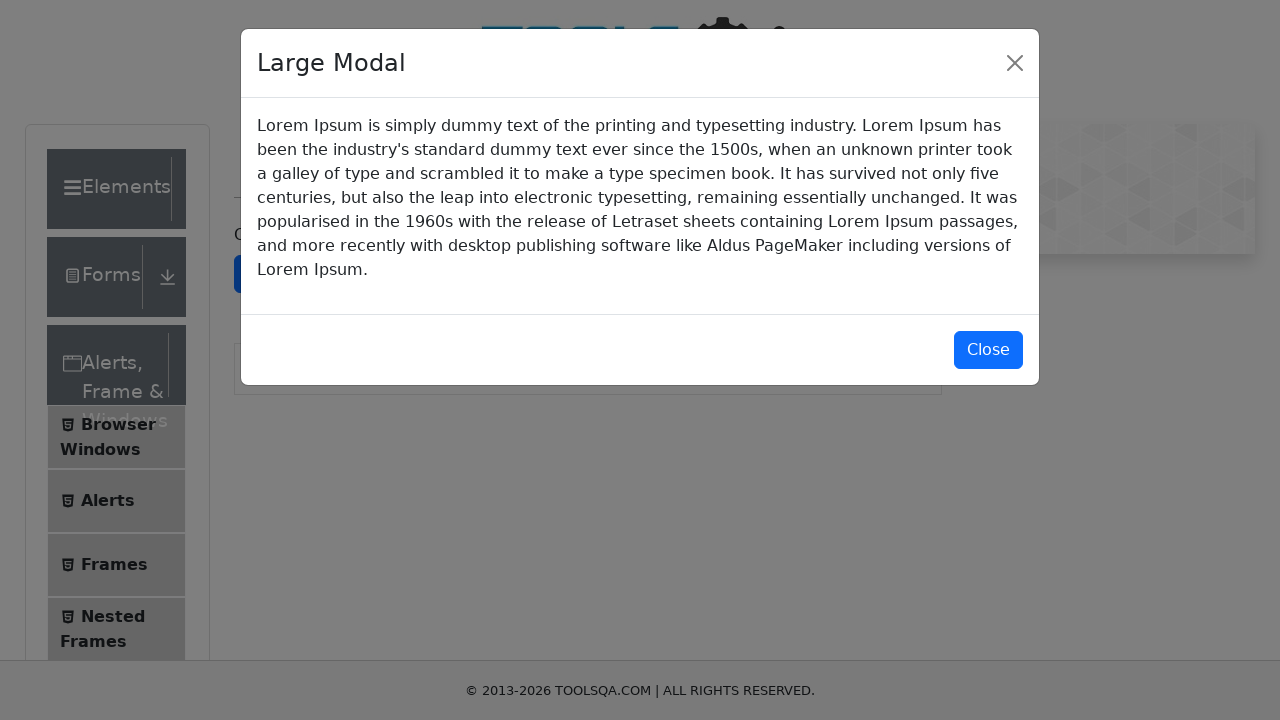